Fills in a data query form with station ID, element codes, and date range, then submits the form to retrieve weather data

Starting URL: https://builder.rcc-acis.org

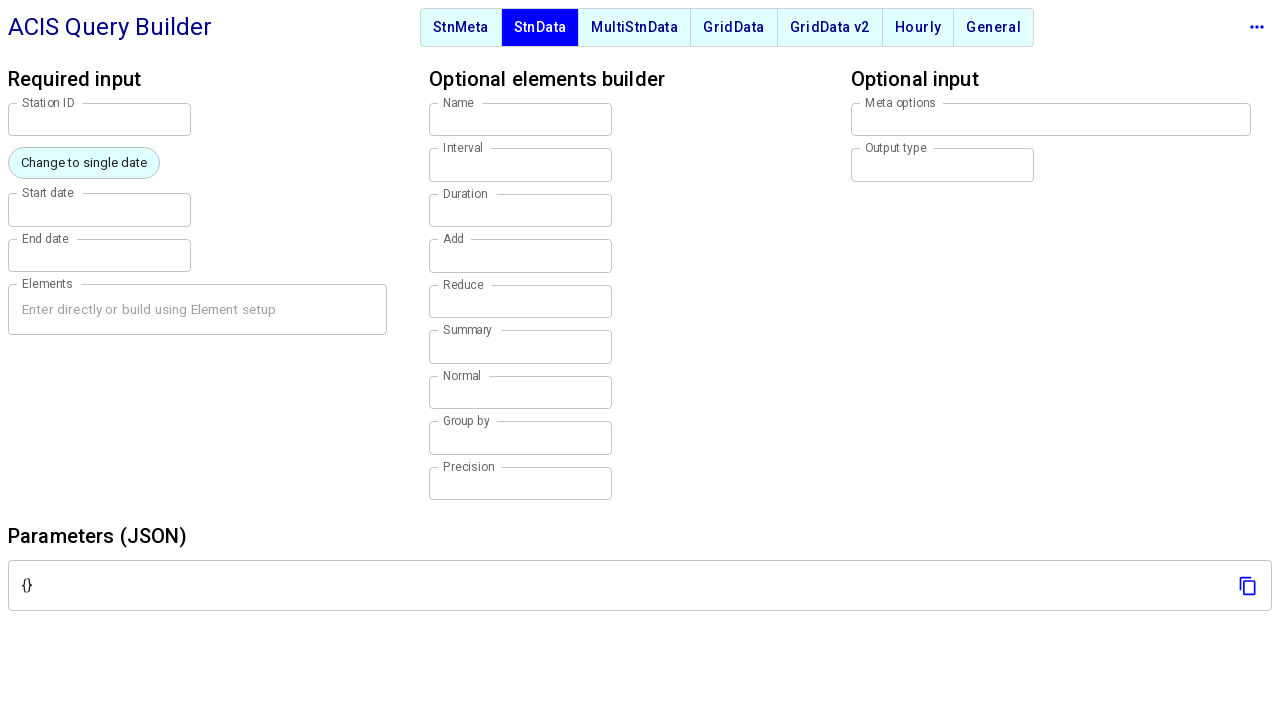

Filled station ID field with '14742' on #sid
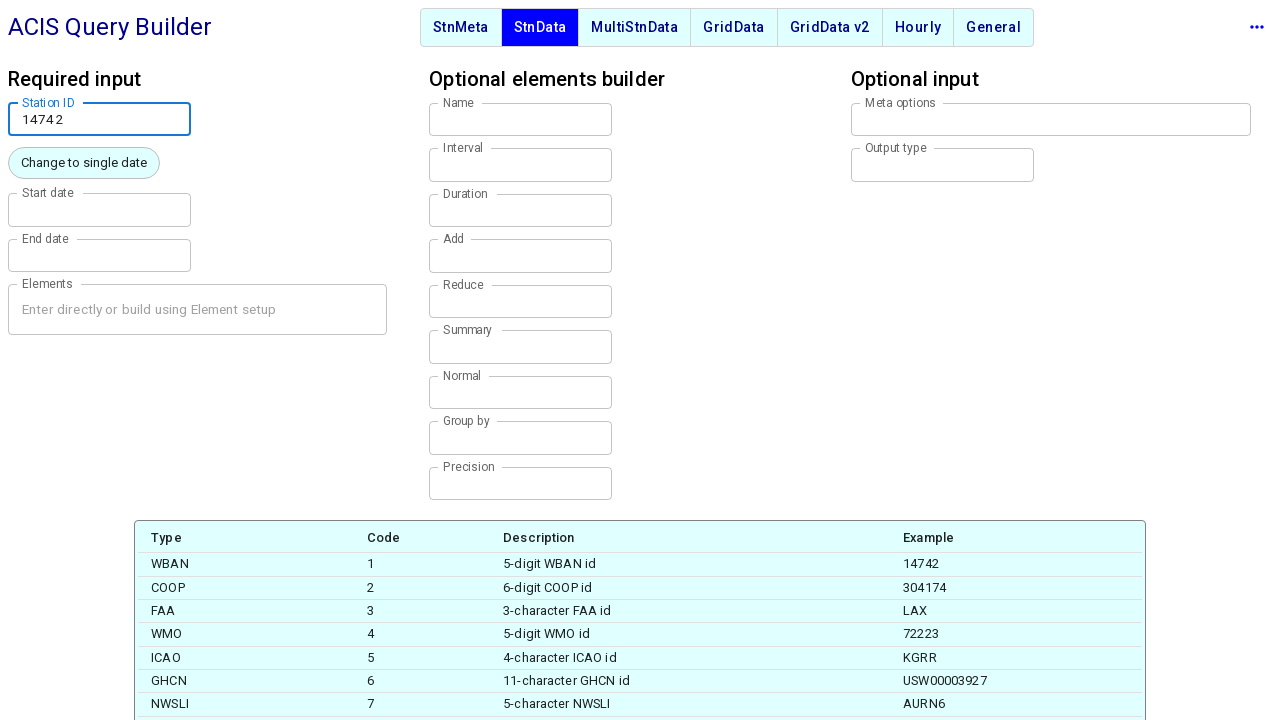

Filled element codes field with '4' on #elems
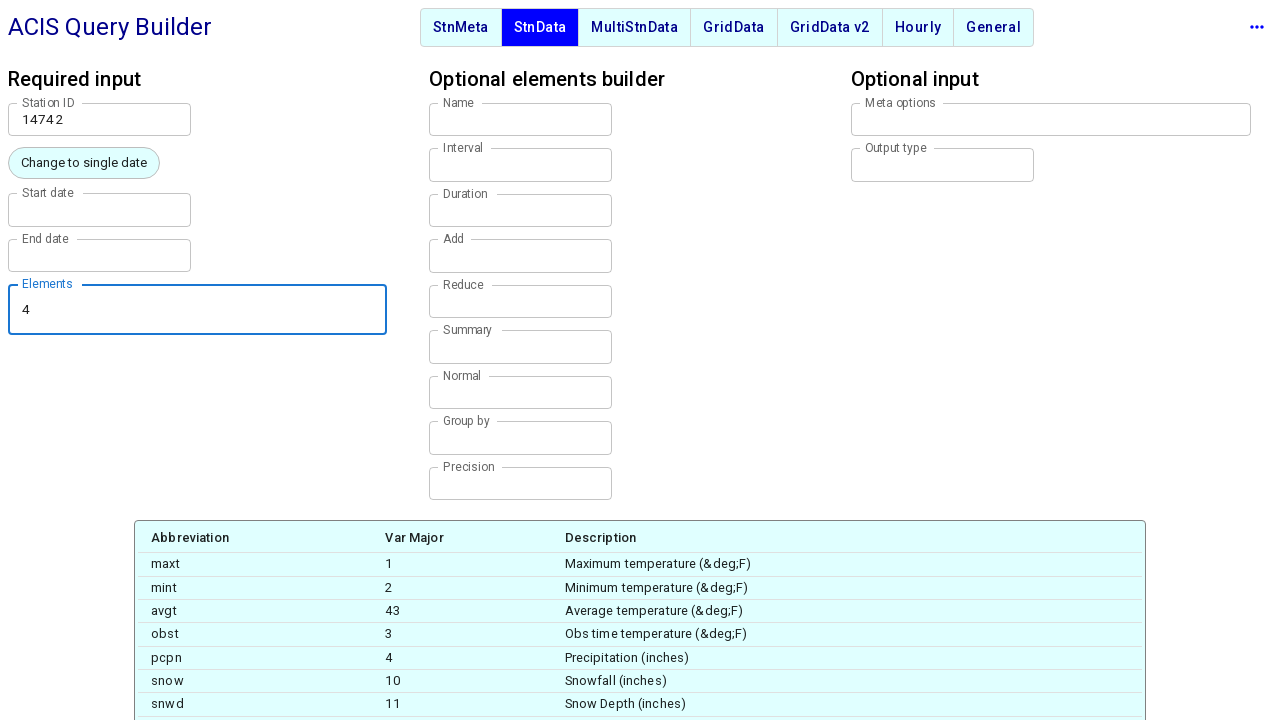

Filled start date field with '2023-11-03' on #sdate
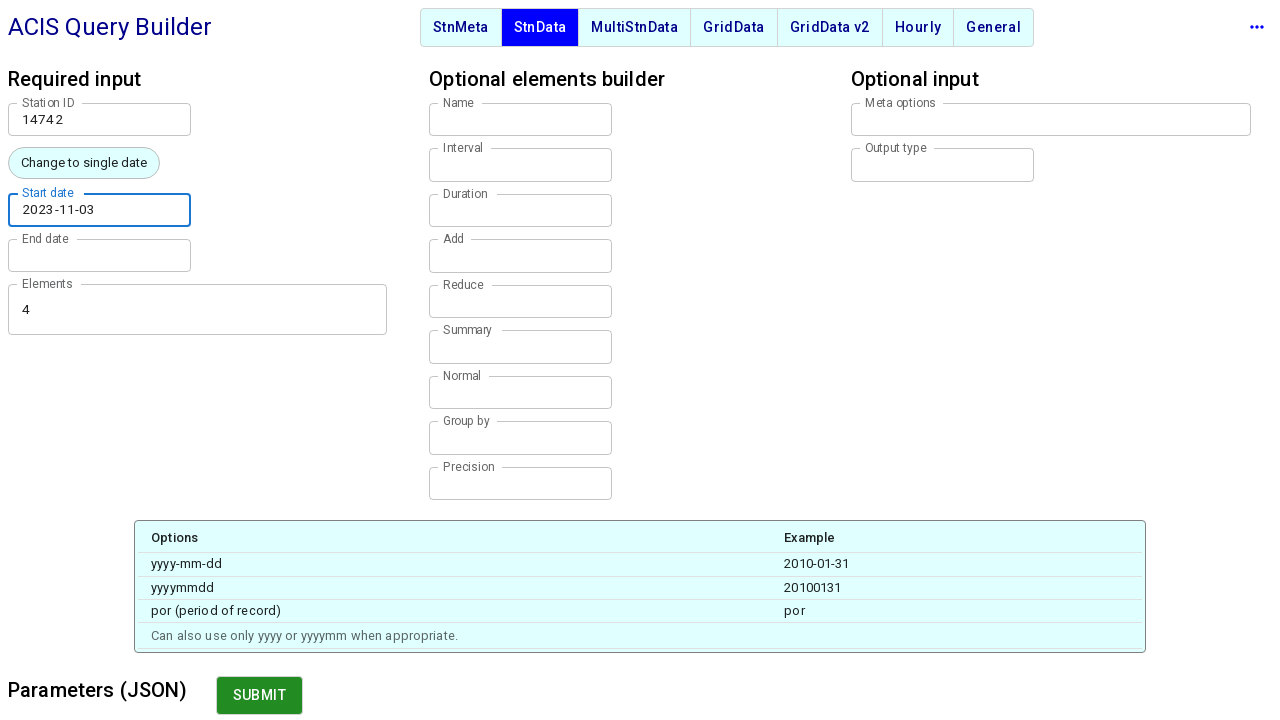

Filled end date field with '2023-11-05' on #edate
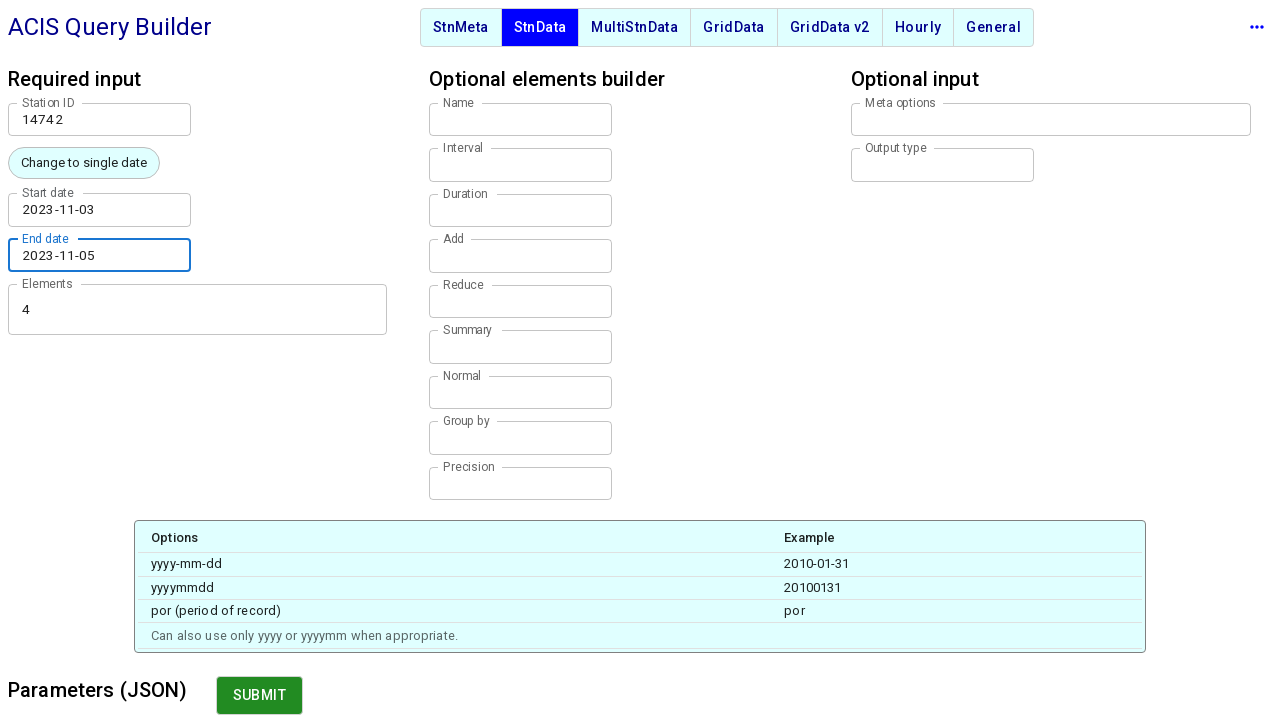

Clicked Submit button to retrieve weather data at (259, 696) on button:has-text("Submit")
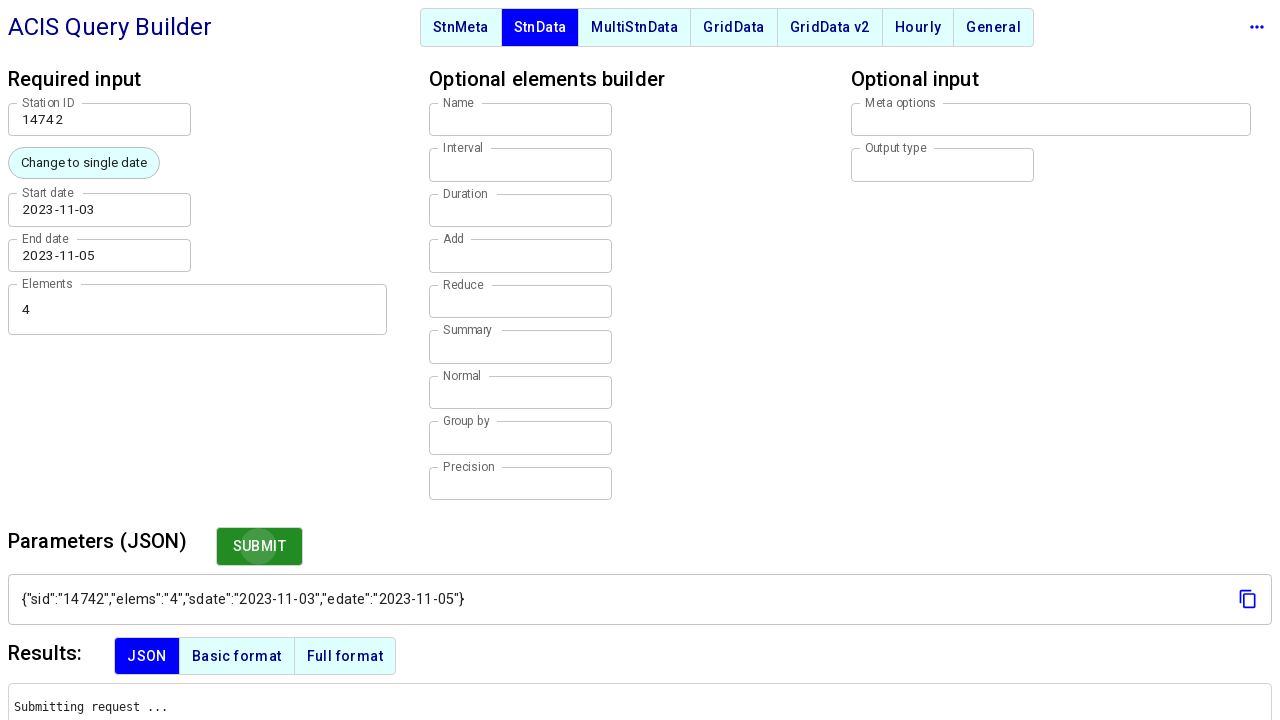

JSON response loaded successfully
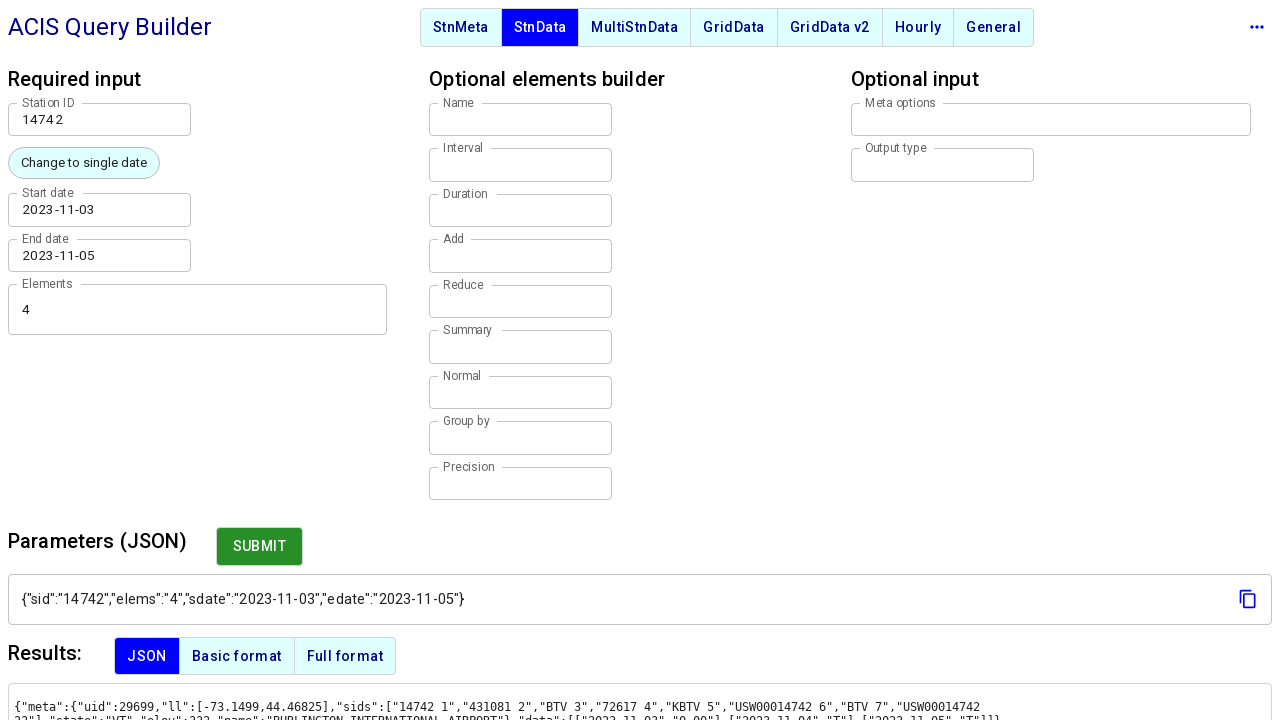

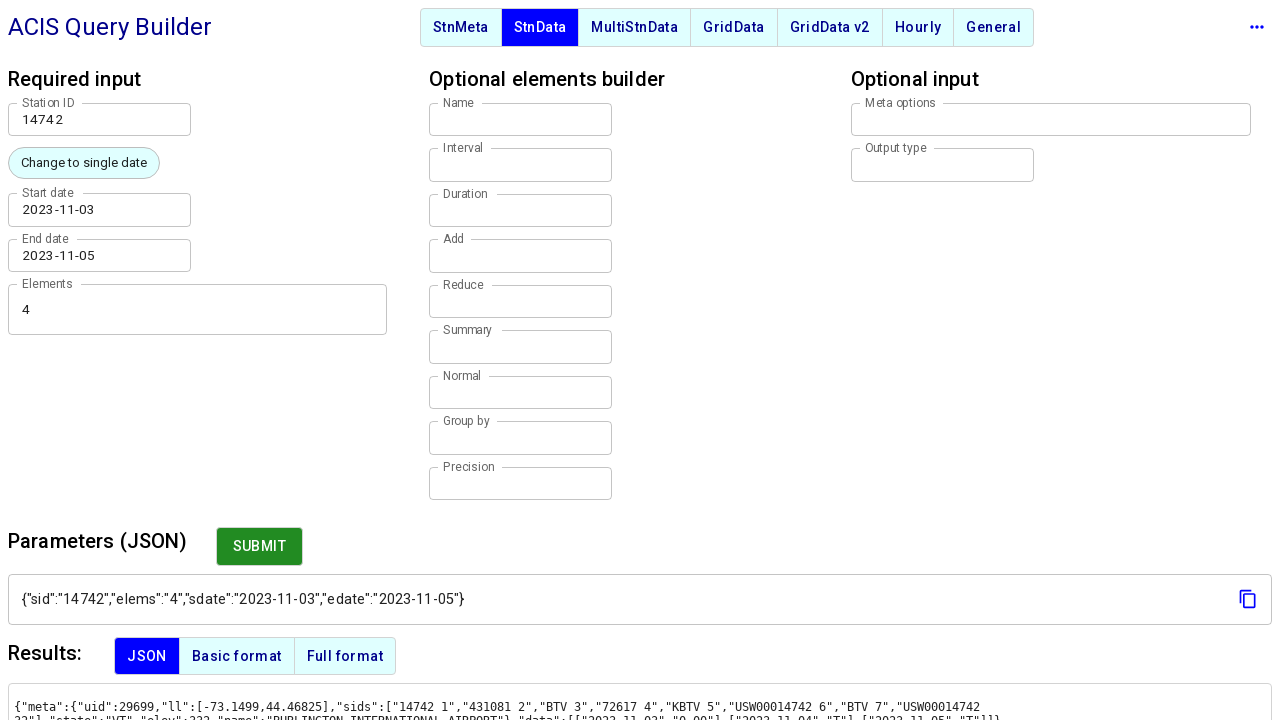